Tests Semantic UI multiple select dropdown by selecting CSS, HTML, and Ruby skills

Starting URL: https://semantic-ui.com/modules/dropdown.html

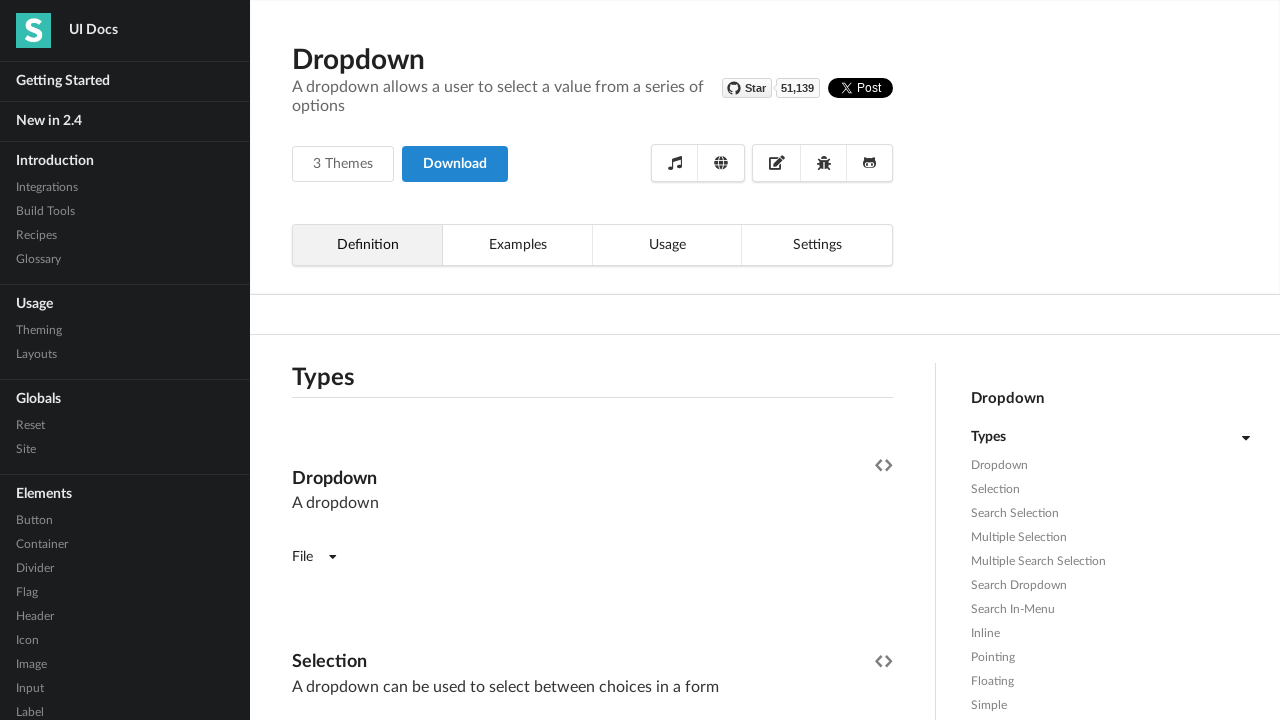

Clicked on skills dropdown to open multiple select at (592, 361) on xpath=//select[@name='skills']/parent::div[@class='ui fluid dropdown selection m
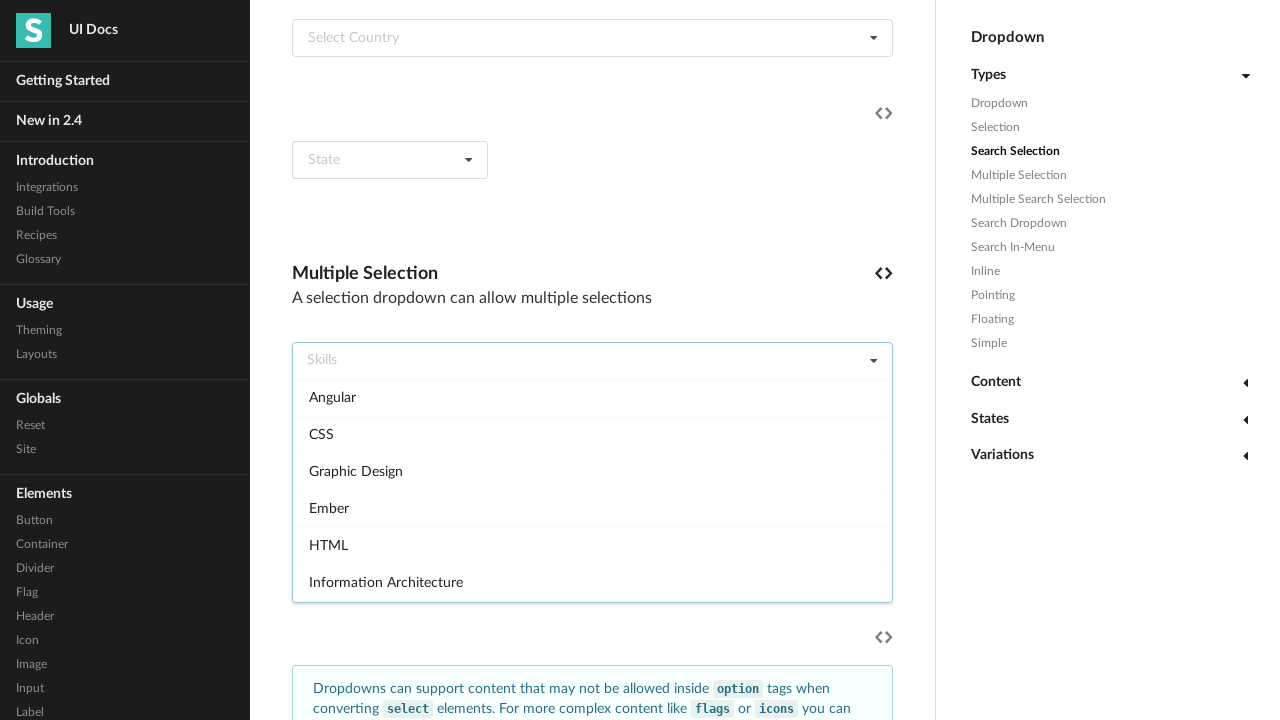

Selected CSS skill from dropdown at (592, 434) on xpath=//select[@name='skills']/following-sibling::div[@class='menu transition vi
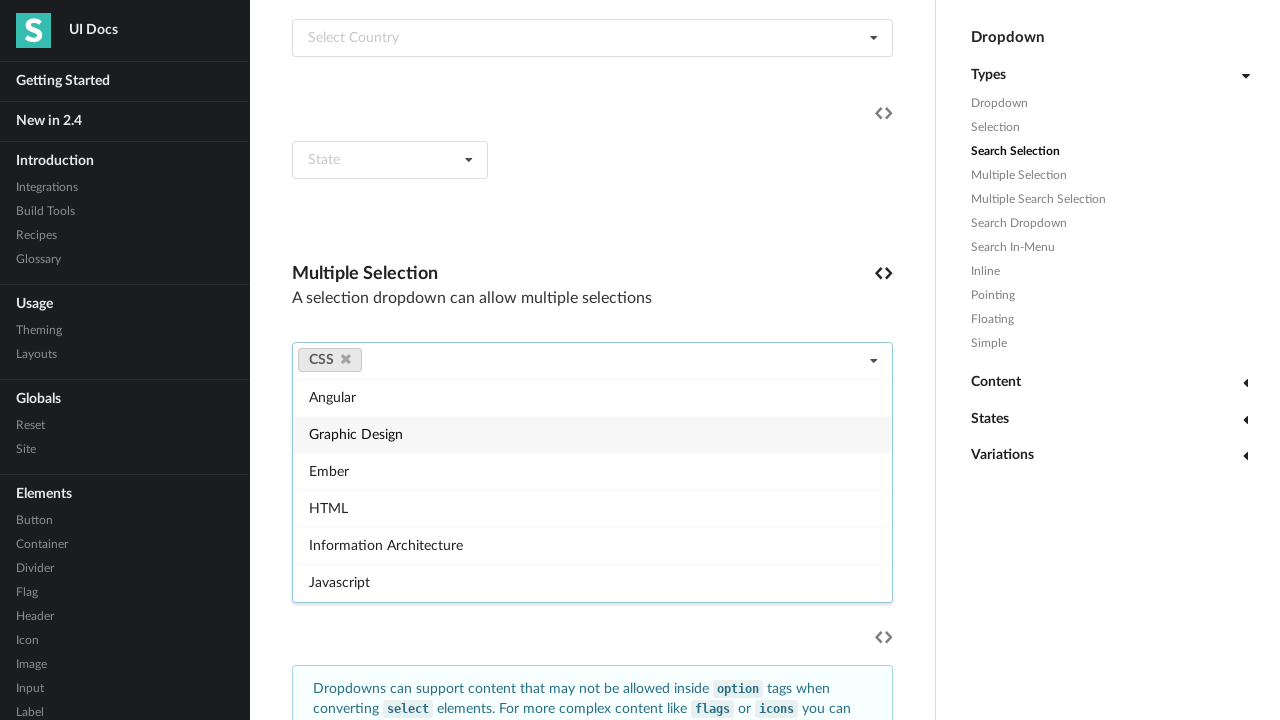

Selected HTML skill from dropdown at (592, 508) on xpath=//select[@name='skills']/following-sibling::div[@class='menu transition vi
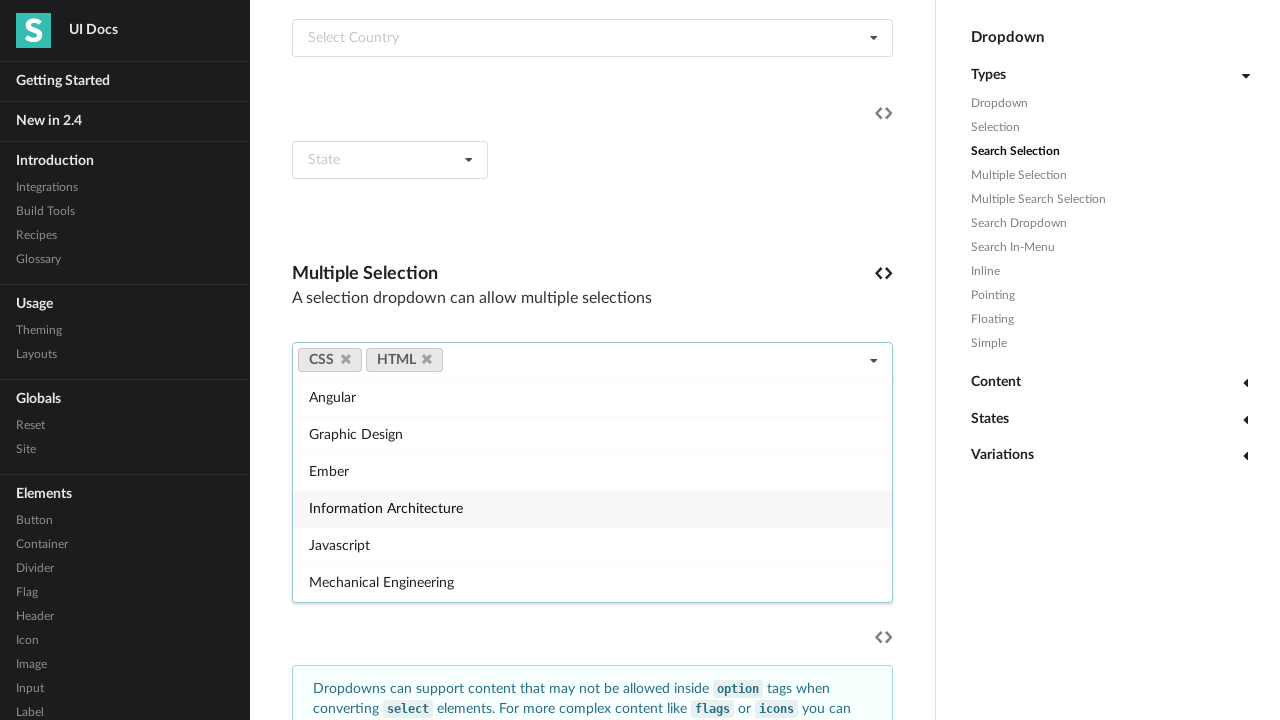

Selected Ruby skill from dropdown at (592, 509) on xpath=//select[@name='skills']/following-sibling::div[@class='menu transition vi
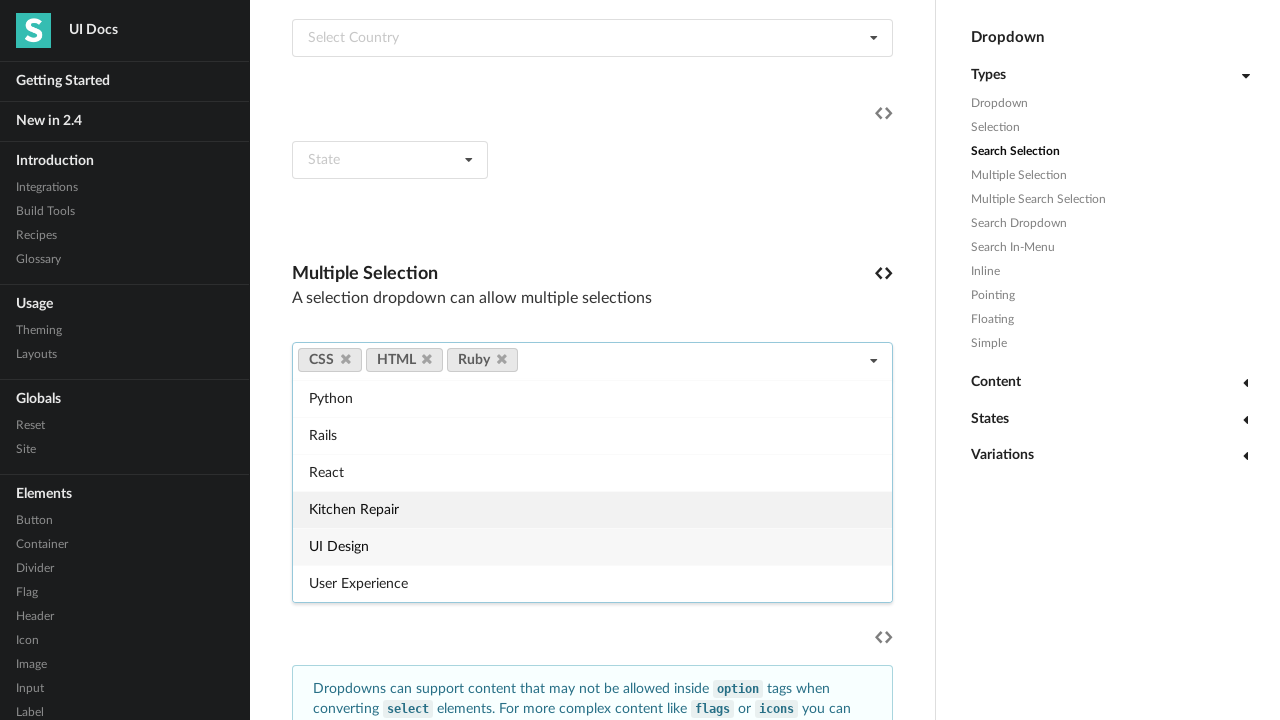

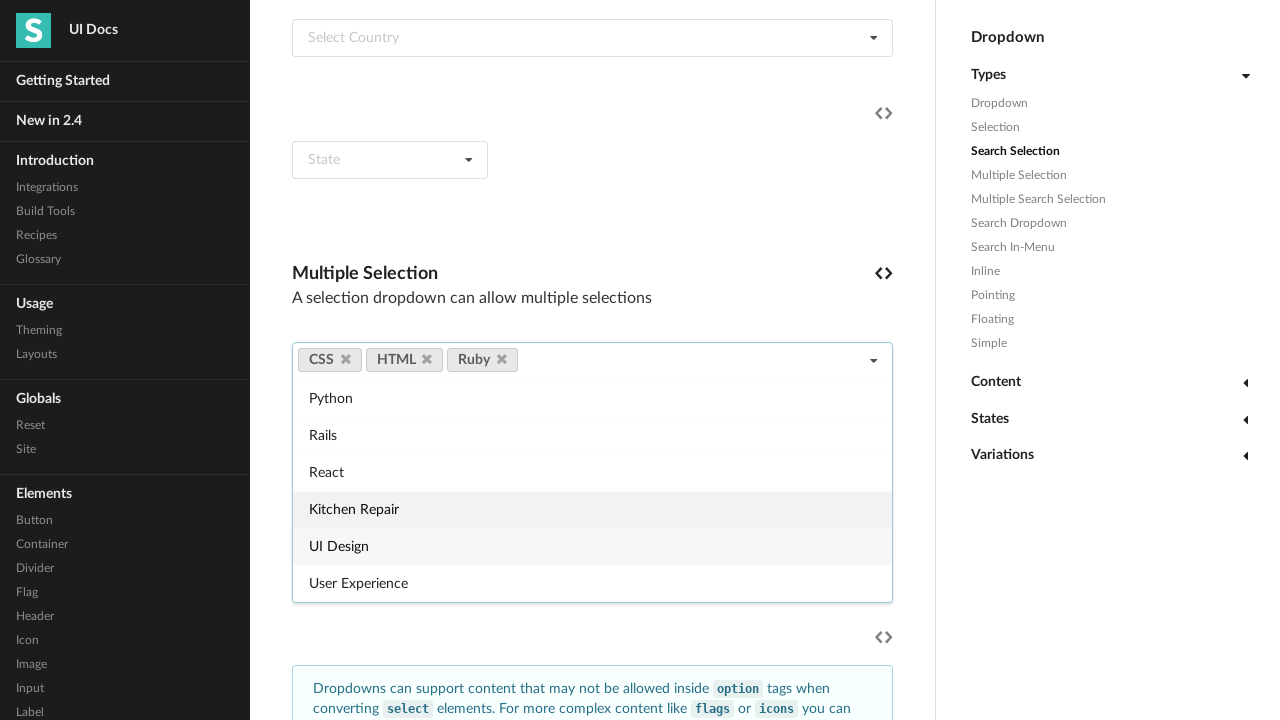